Tests confirmation alert handling by clicking the confirm button and accepting the dialog

Starting URL: https://demoqa.com/alerts

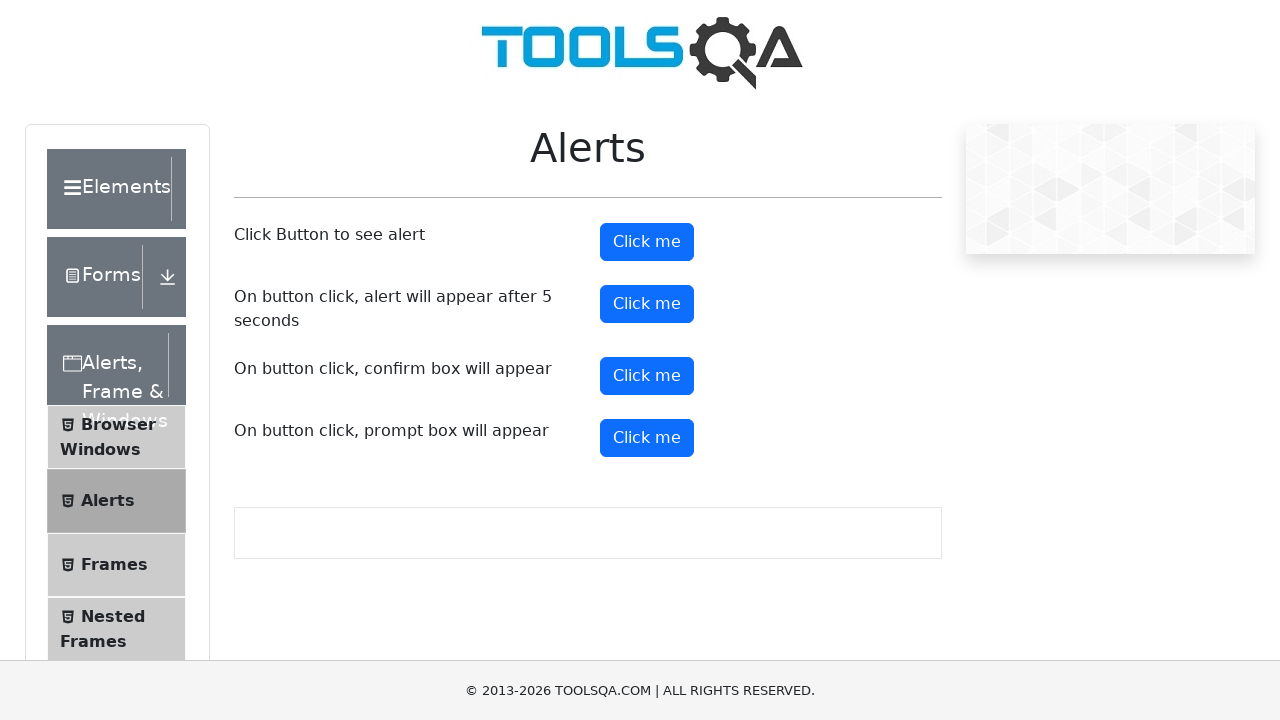

Set up dialog handler to accept confirmation alerts
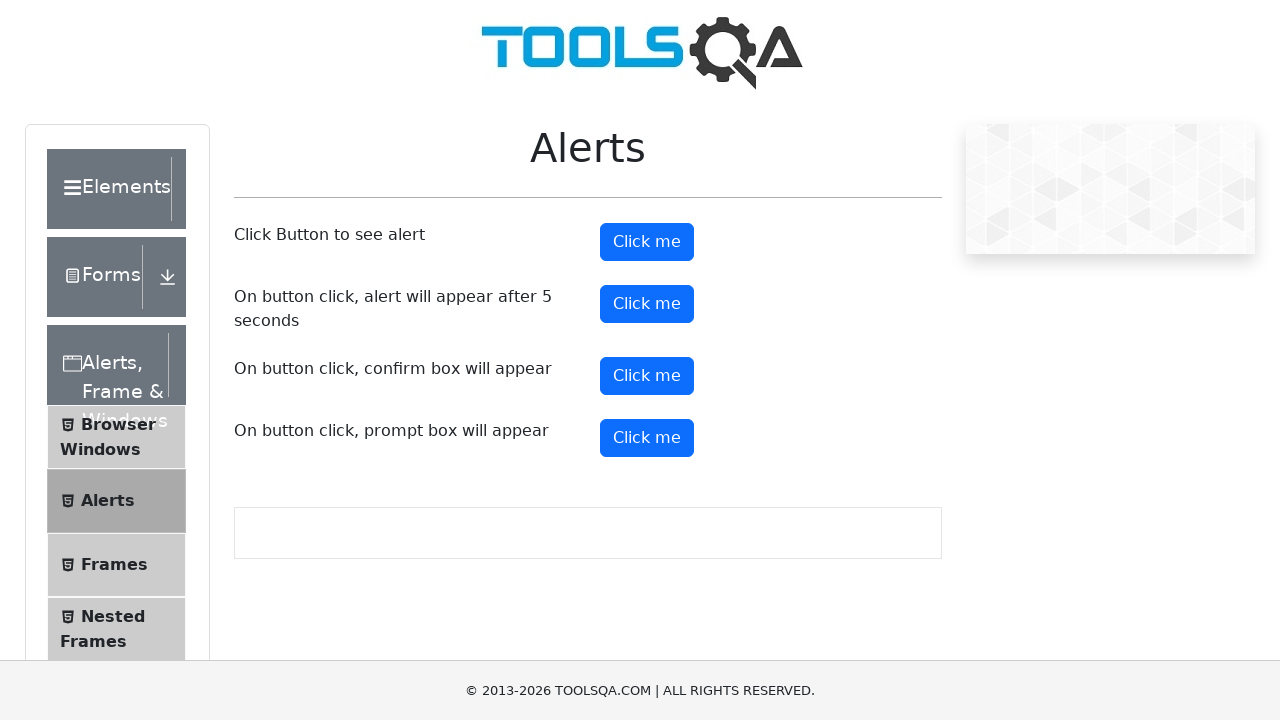

Clicked confirm button to trigger confirmation alert at (647, 376) on #confirmButton
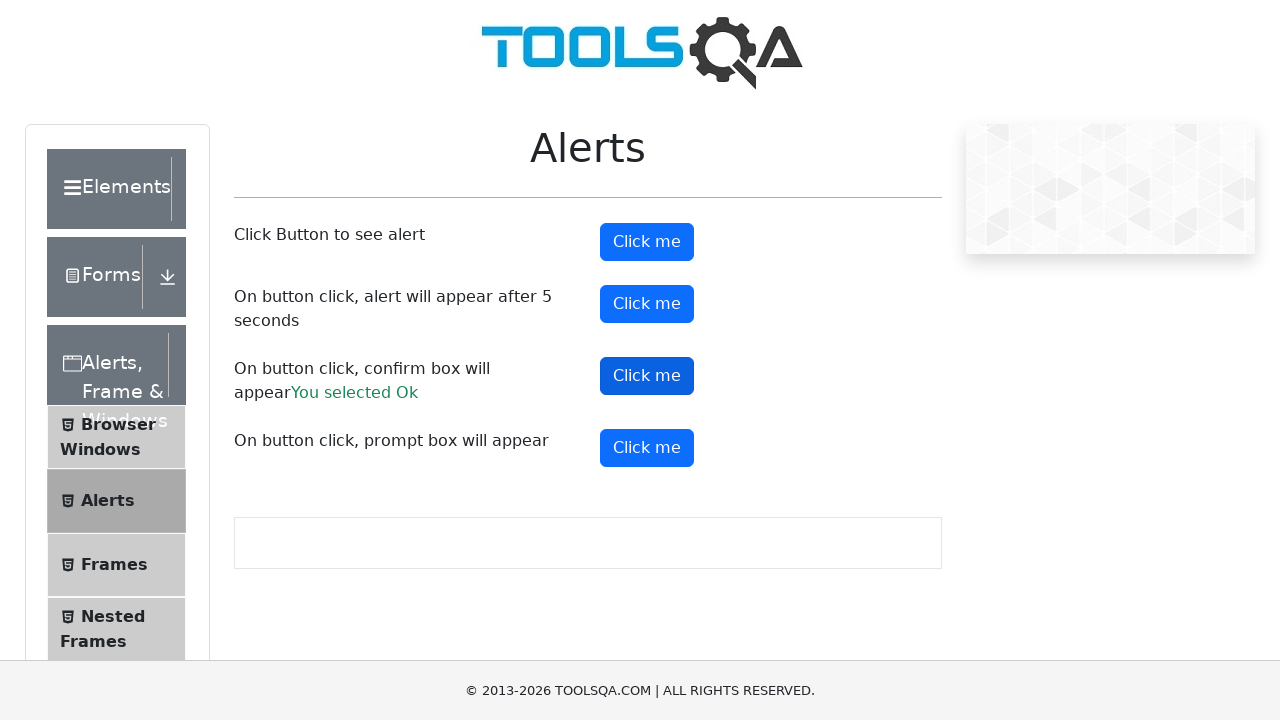

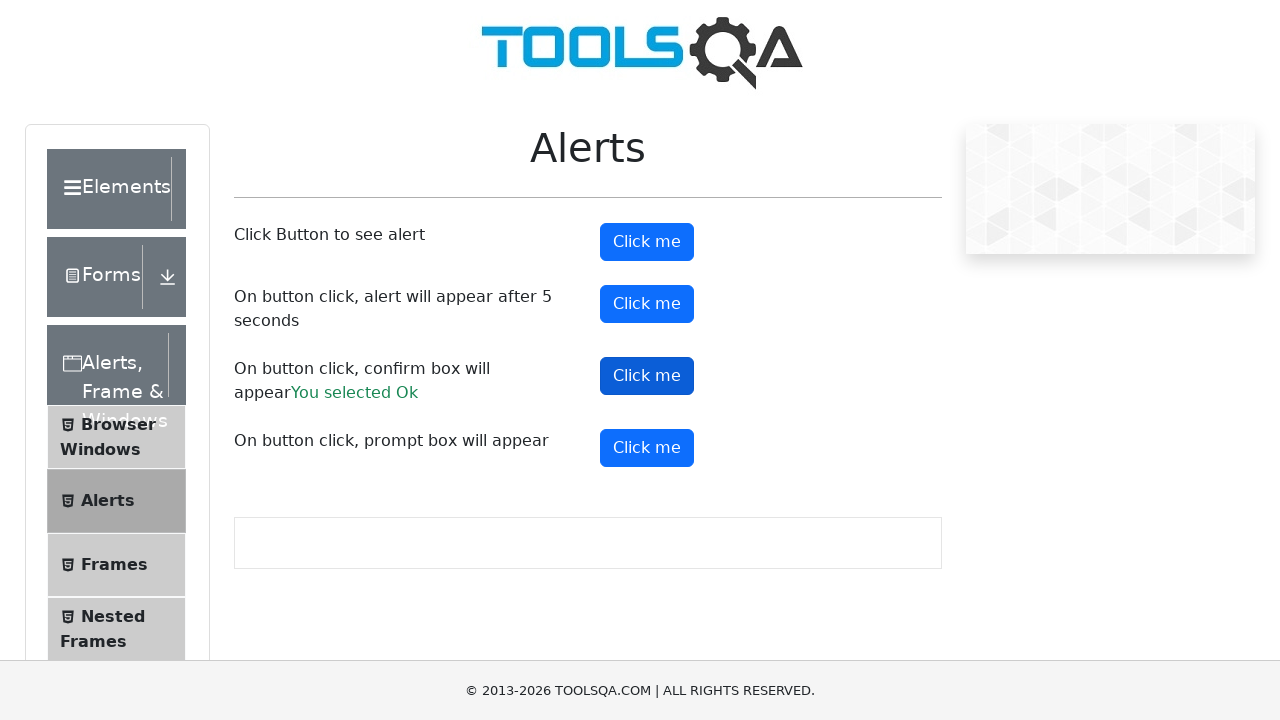